Tests that new todo items are appended to the bottom of the list by adding three items and verifying their order.

Starting URL: https://demo.playwright.dev/todomvc

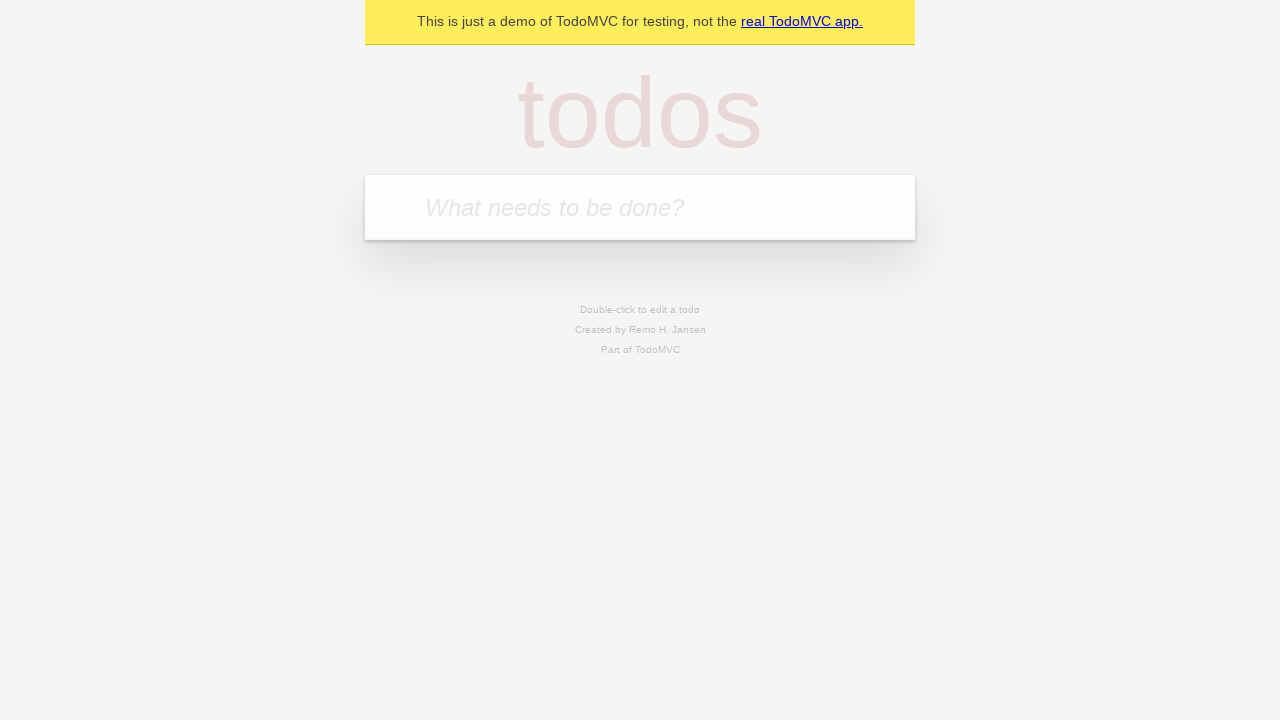

Filled todo input with 'buy some cheese' on internal:attr=[placeholder="What needs to be done?"i]
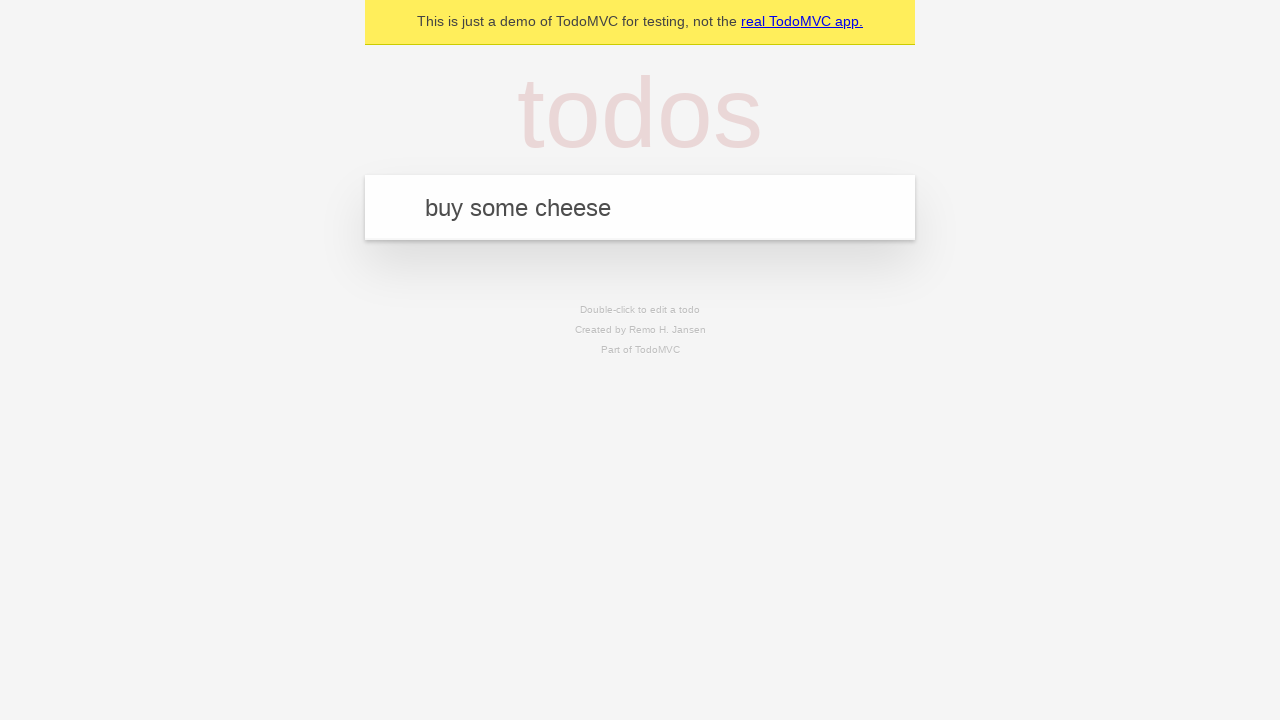

Pressed Enter to add first todo item on internal:attr=[placeholder="What needs to be done?"i]
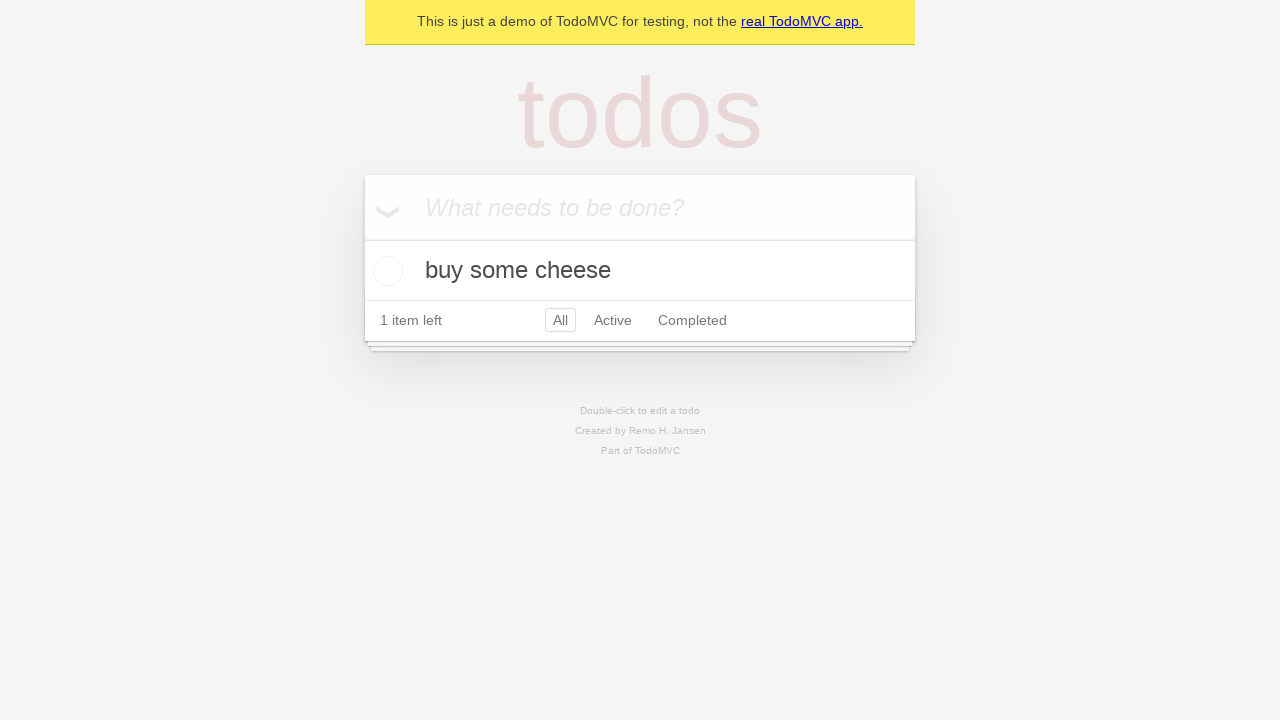

Filled todo input with 'feed the cat' on internal:attr=[placeholder="What needs to be done?"i]
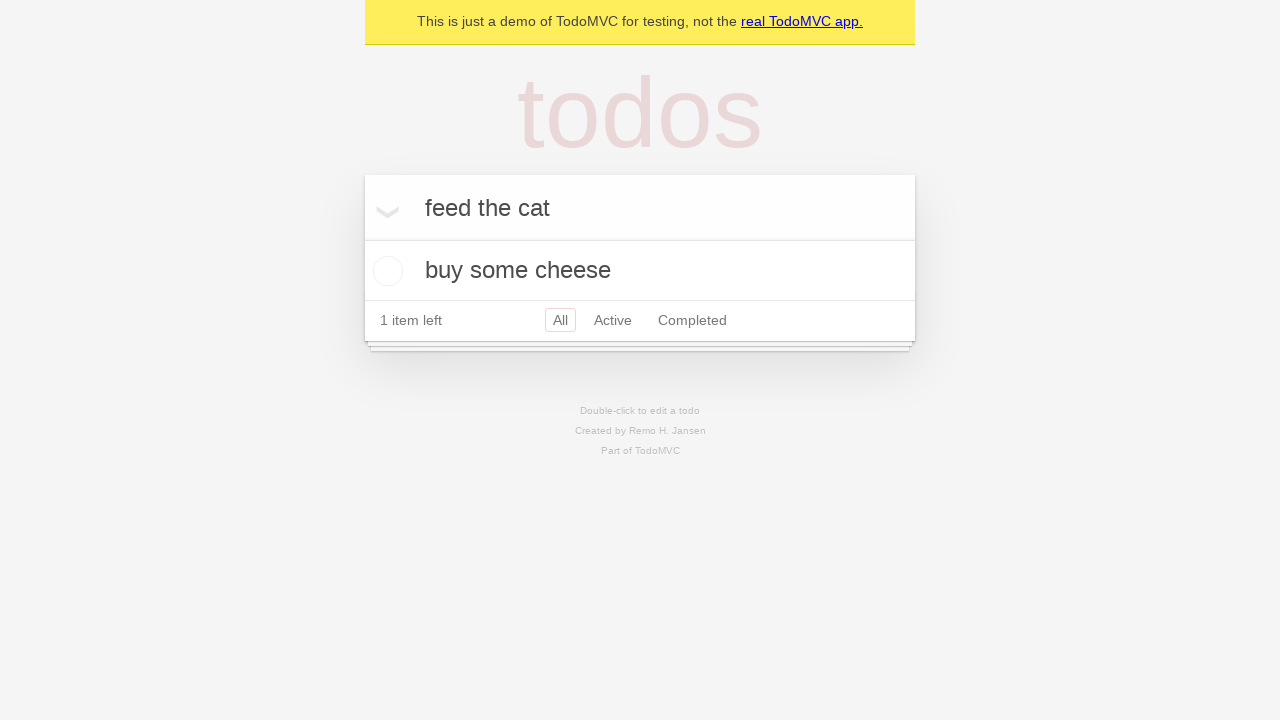

Pressed Enter to add second todo item on internal:attr=[placeholder="What needs to be done?"i]
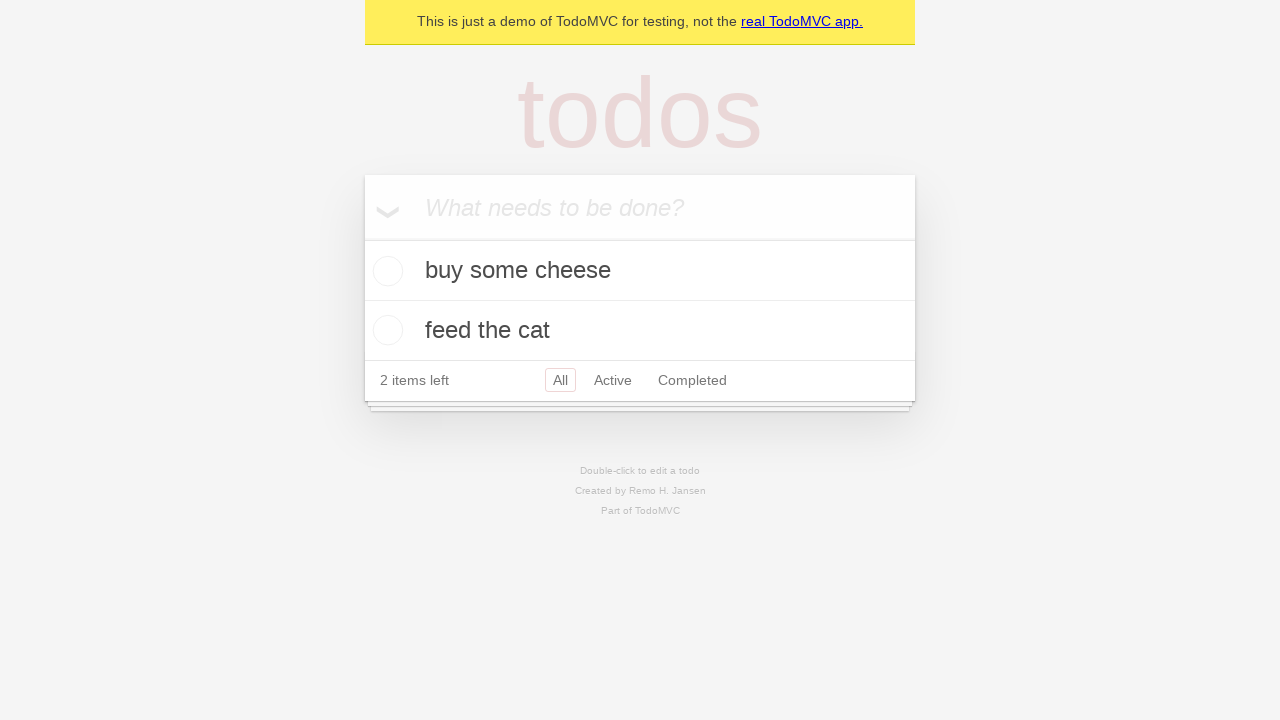

Filled todo input with 'book a doctors appointment' on internal:attr=[placeholder="What needs to be done?"i]
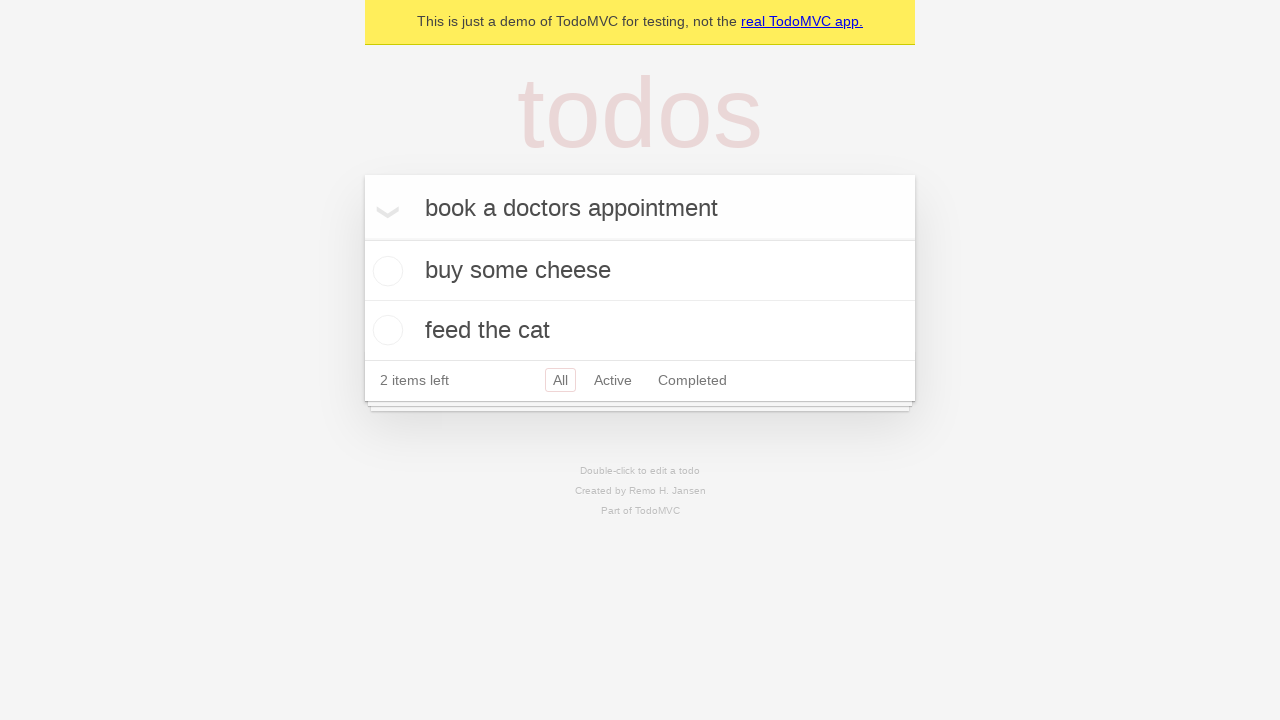

Pressed Enter to add third todo item on internal:attr=[placeholder="What needs to be done?"i]
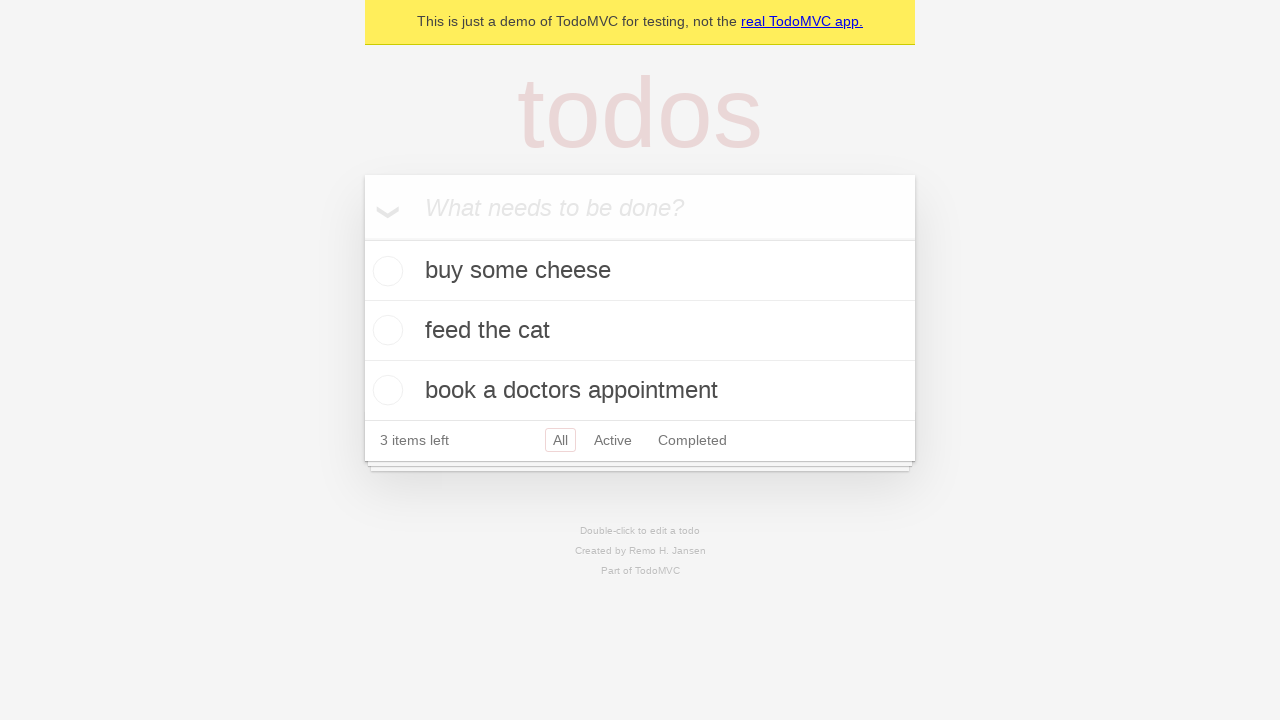

Waited for all three todo items to be visible
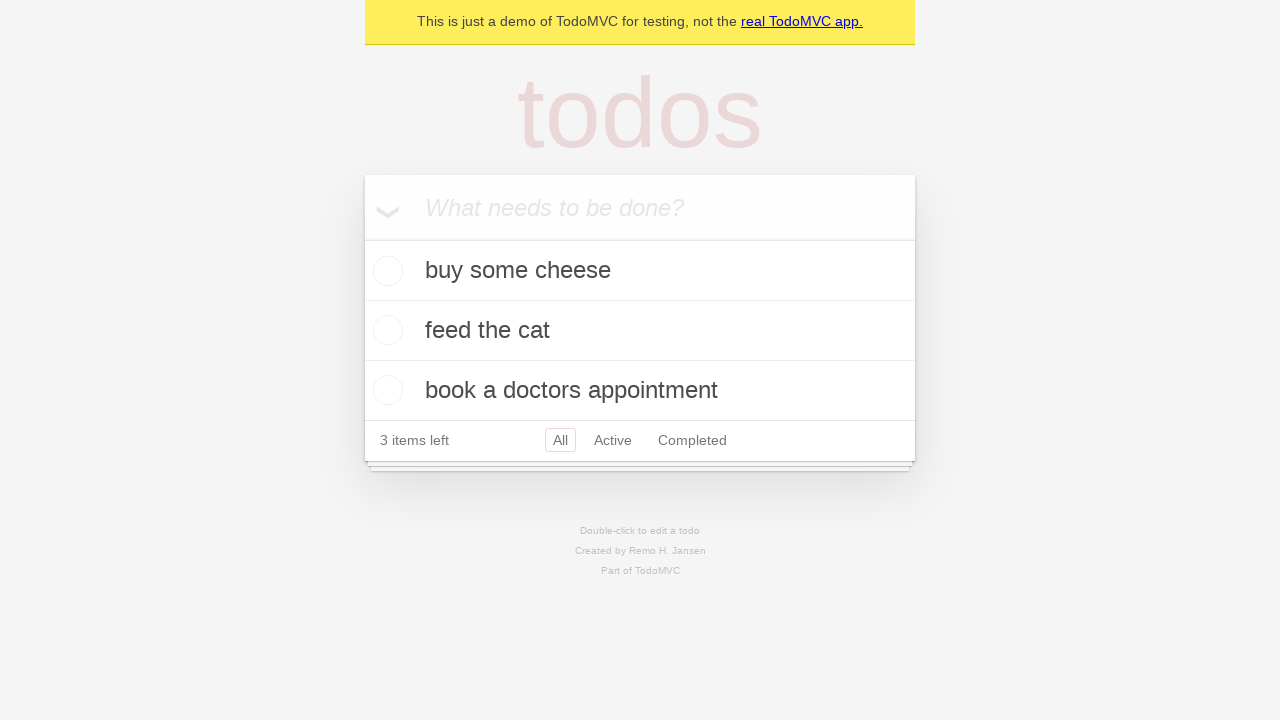

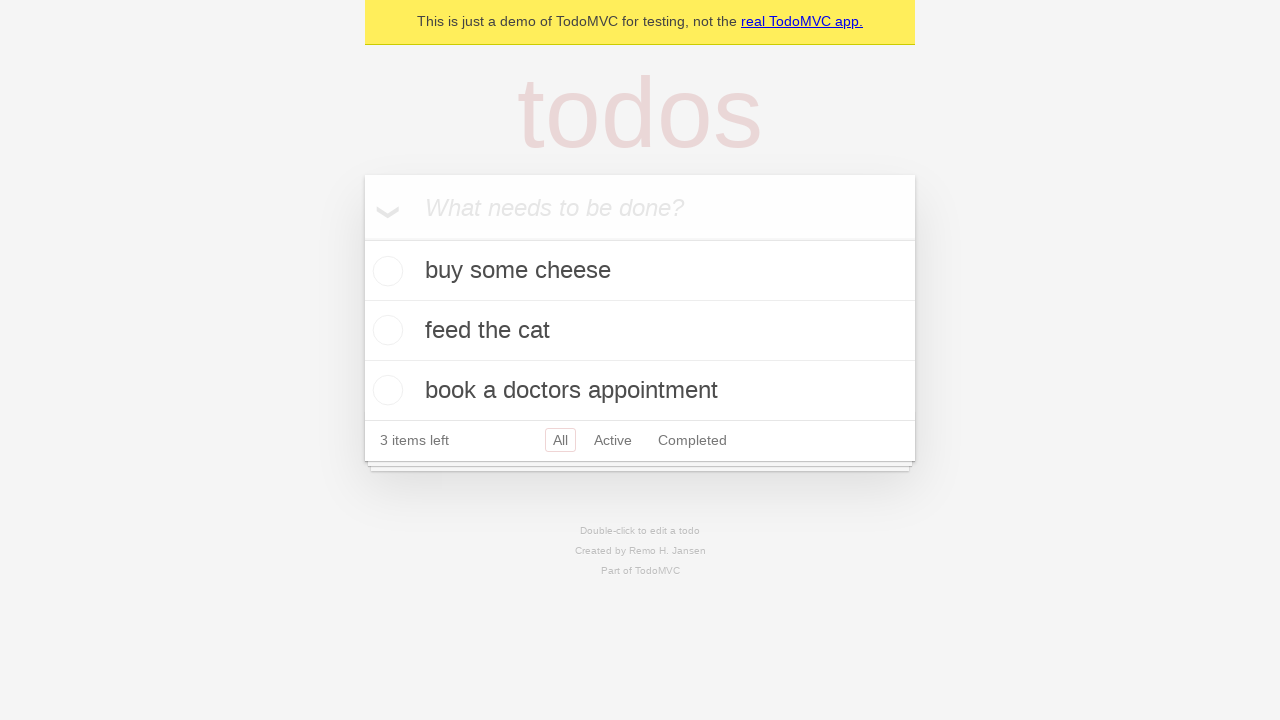